Navigates to a customer deletion page and maximizes the browser window, then waits before closing.

Starting URL: http://demo.guru99.com/test/delete_customer.php

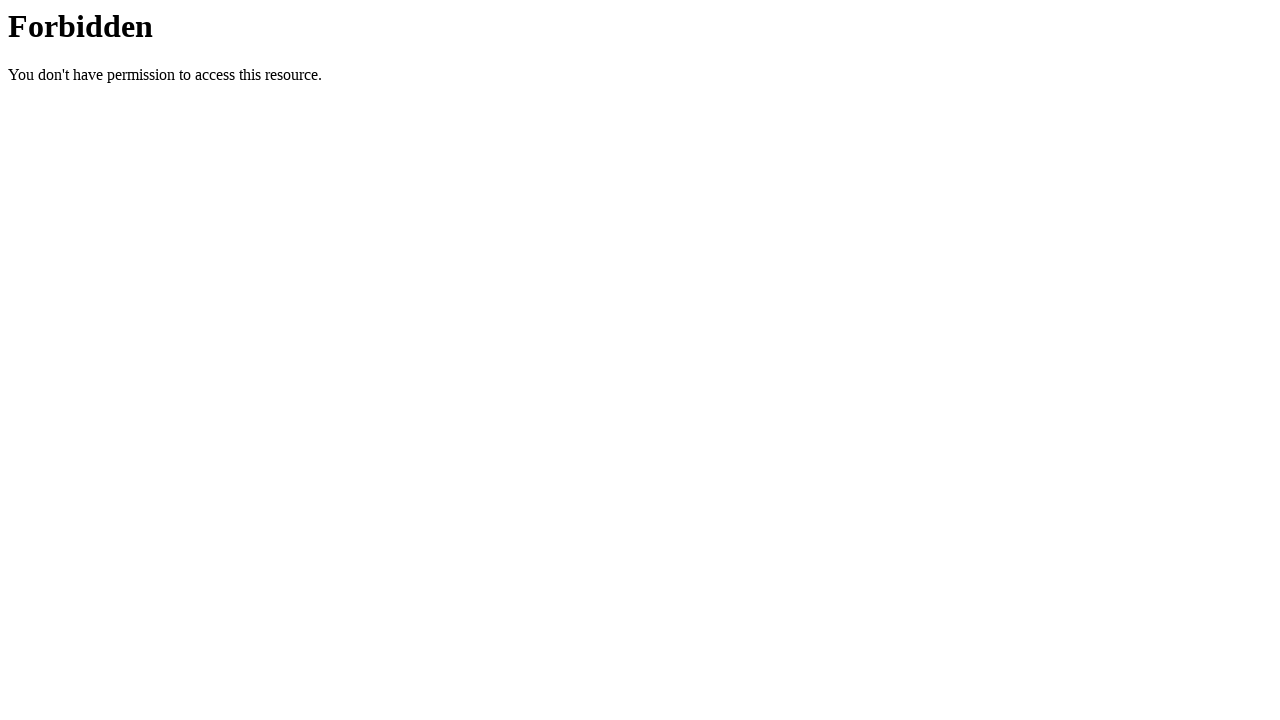

Navigated to customer deletion page
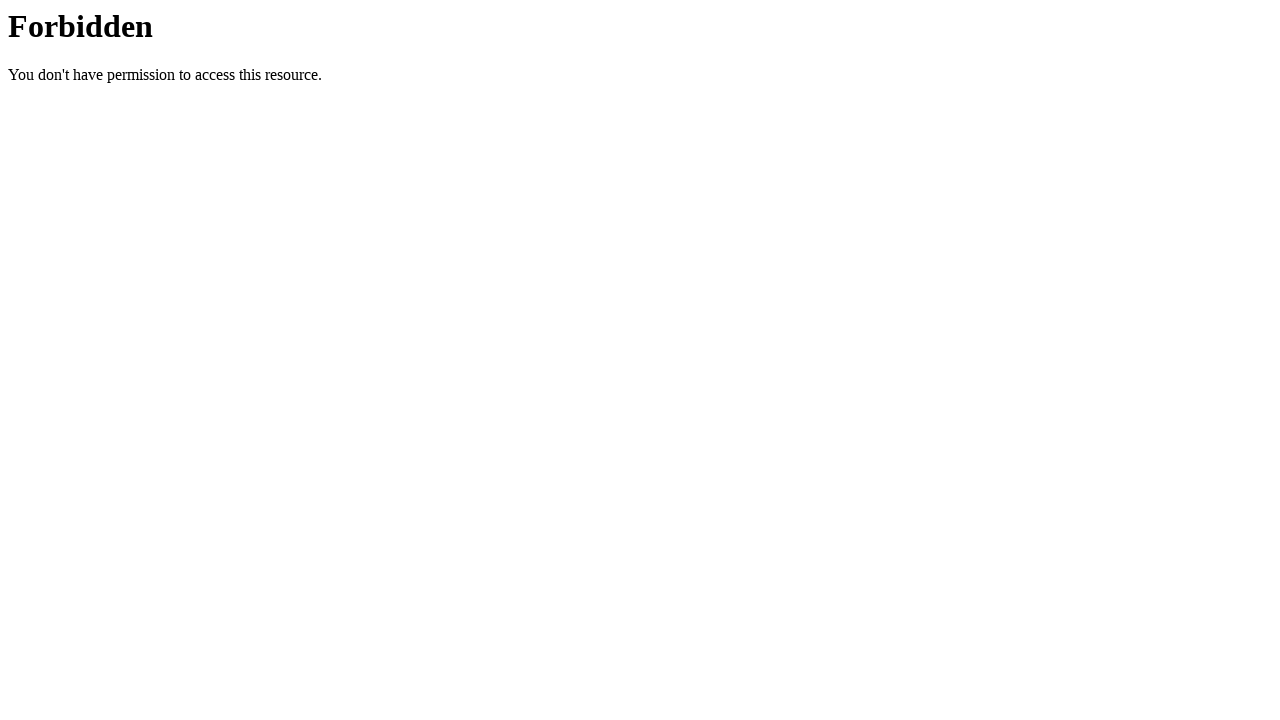

Maximized browser window to 1920x1080
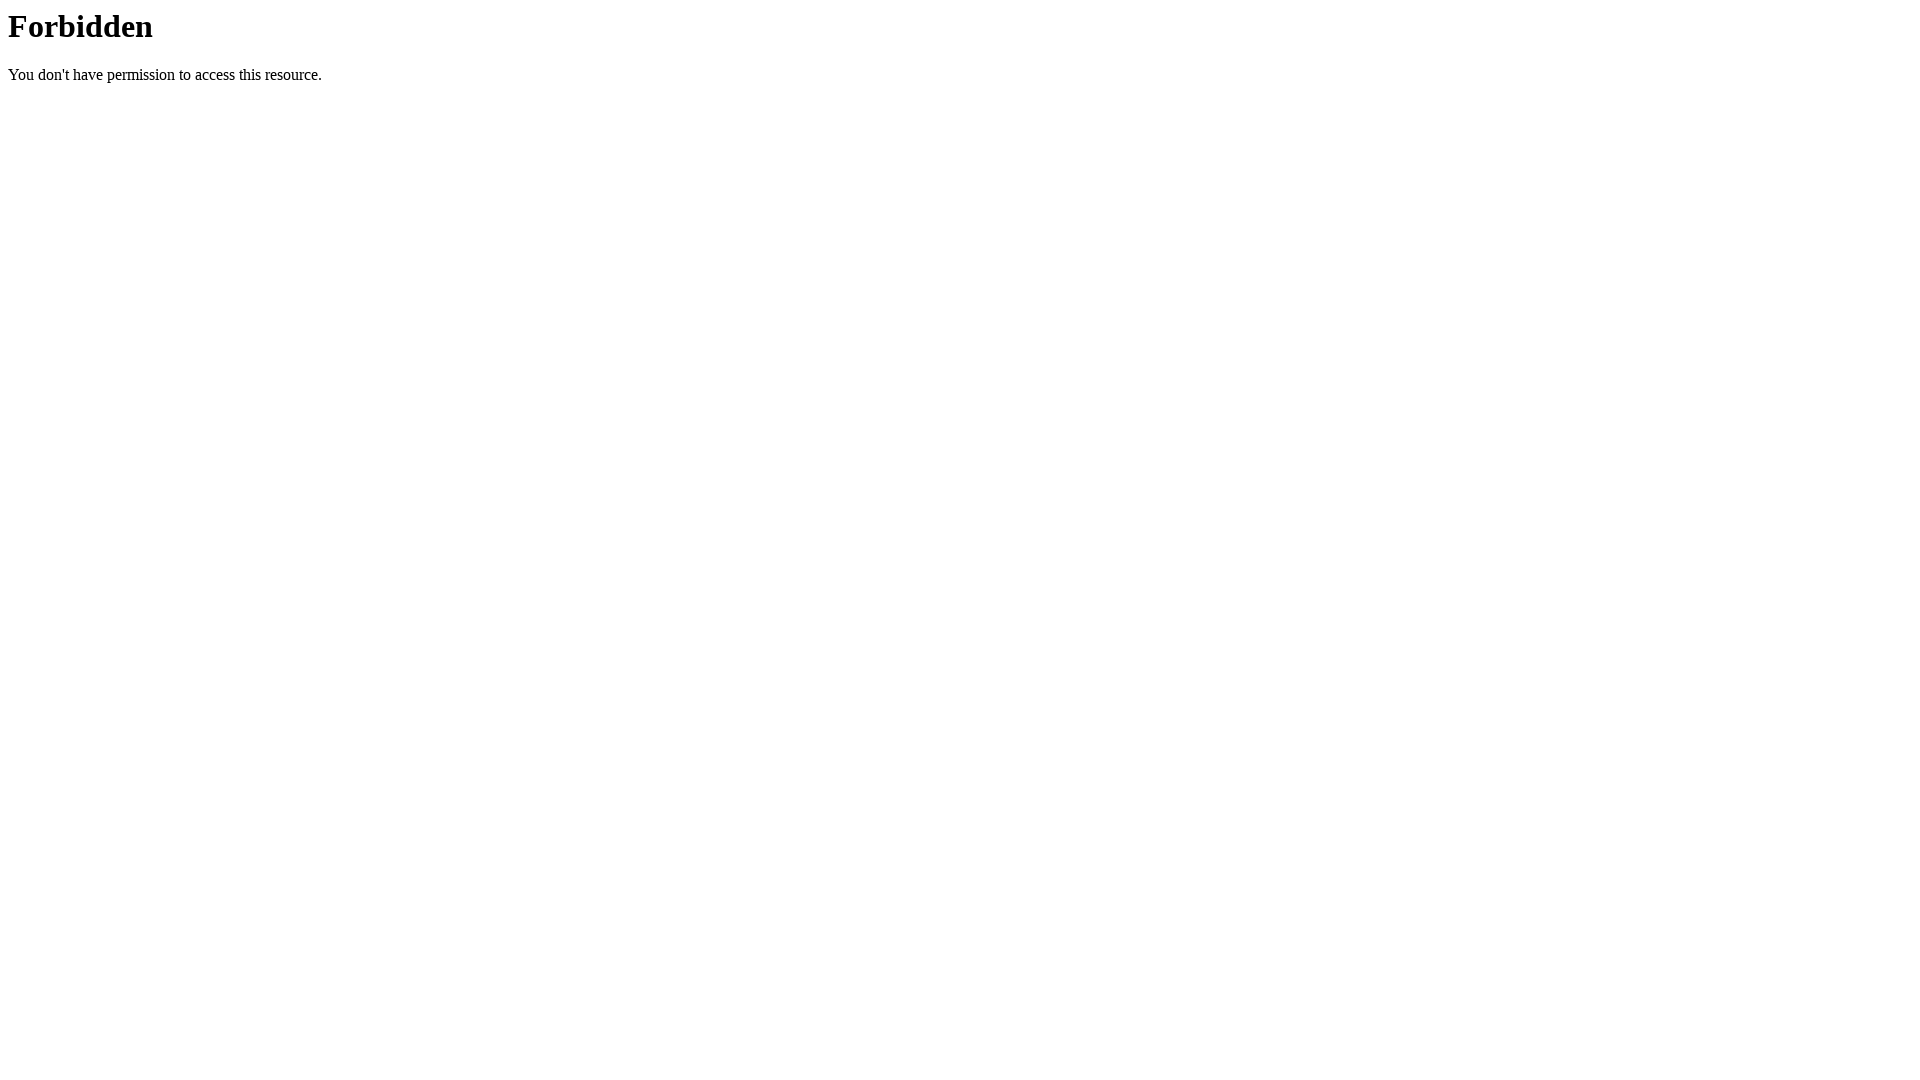

Page fully loaded, network idle state reached
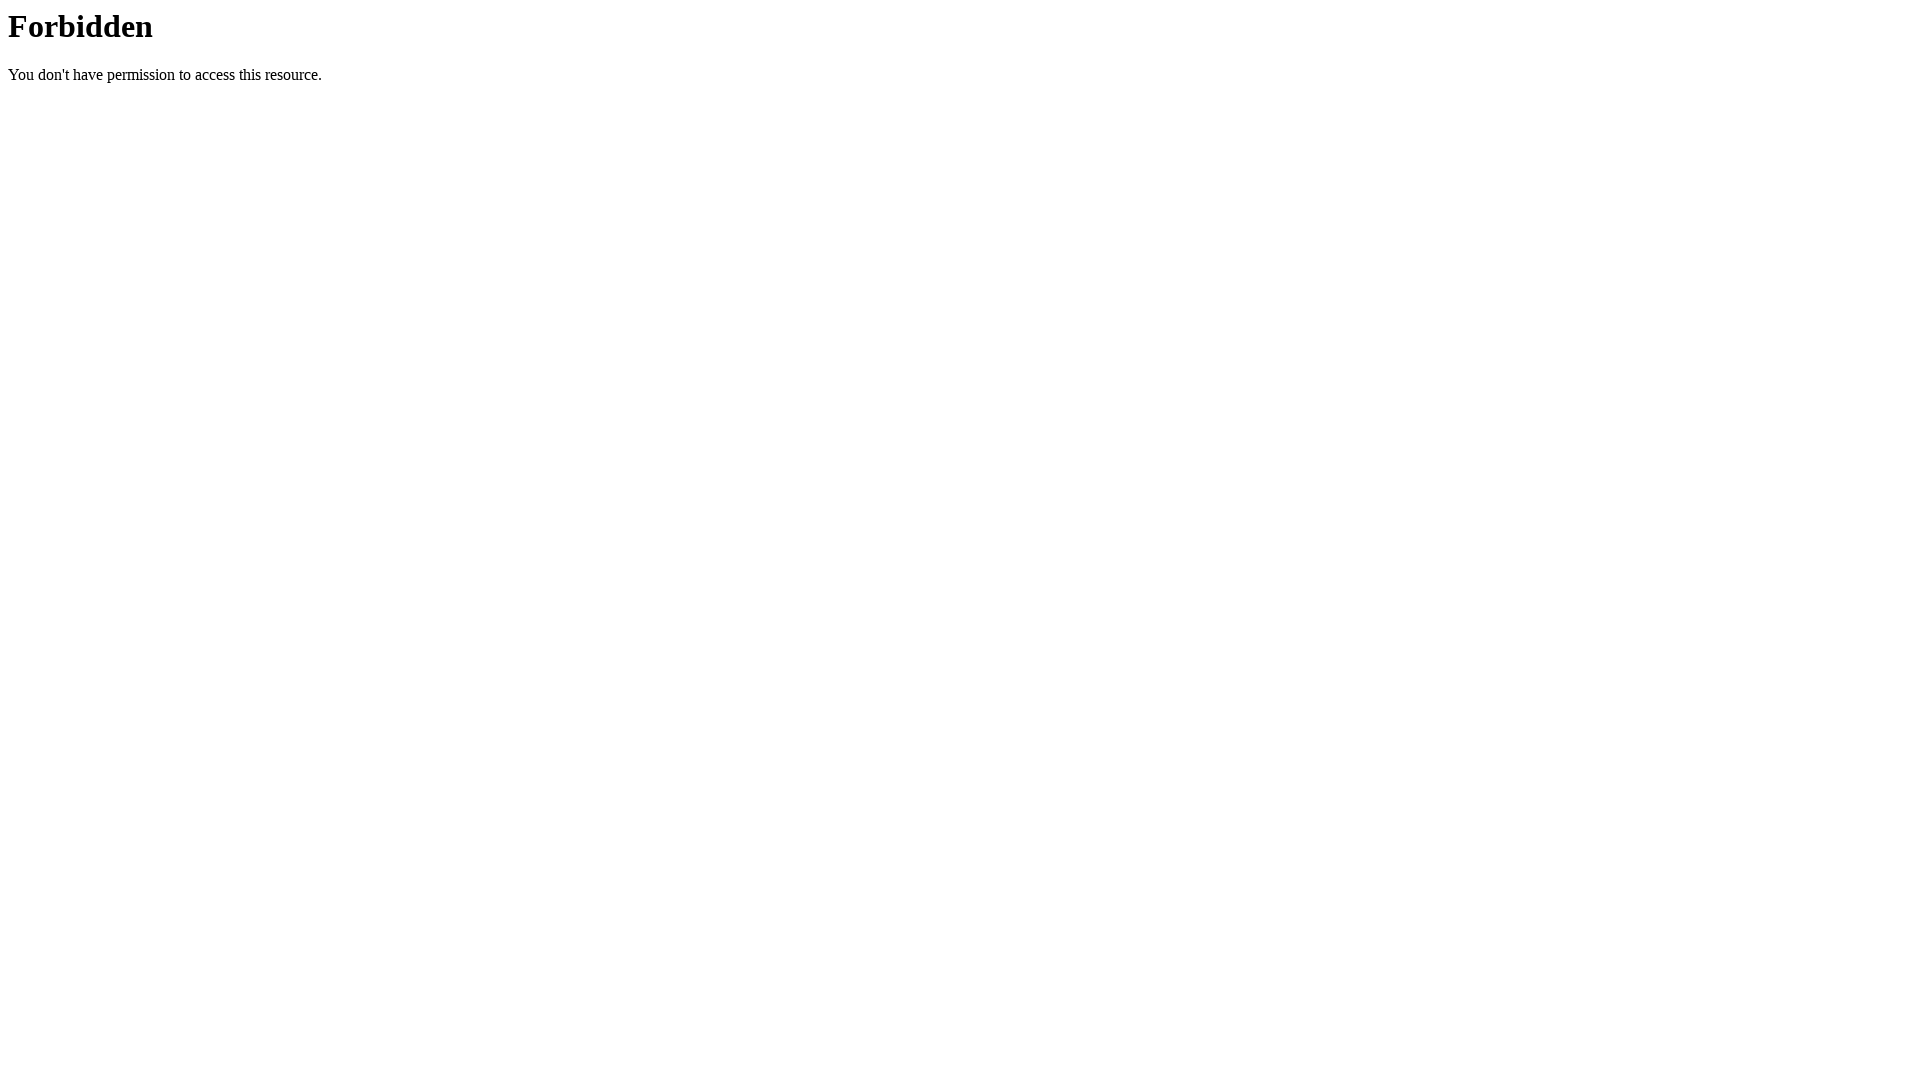

Waited 2 seconds before closing
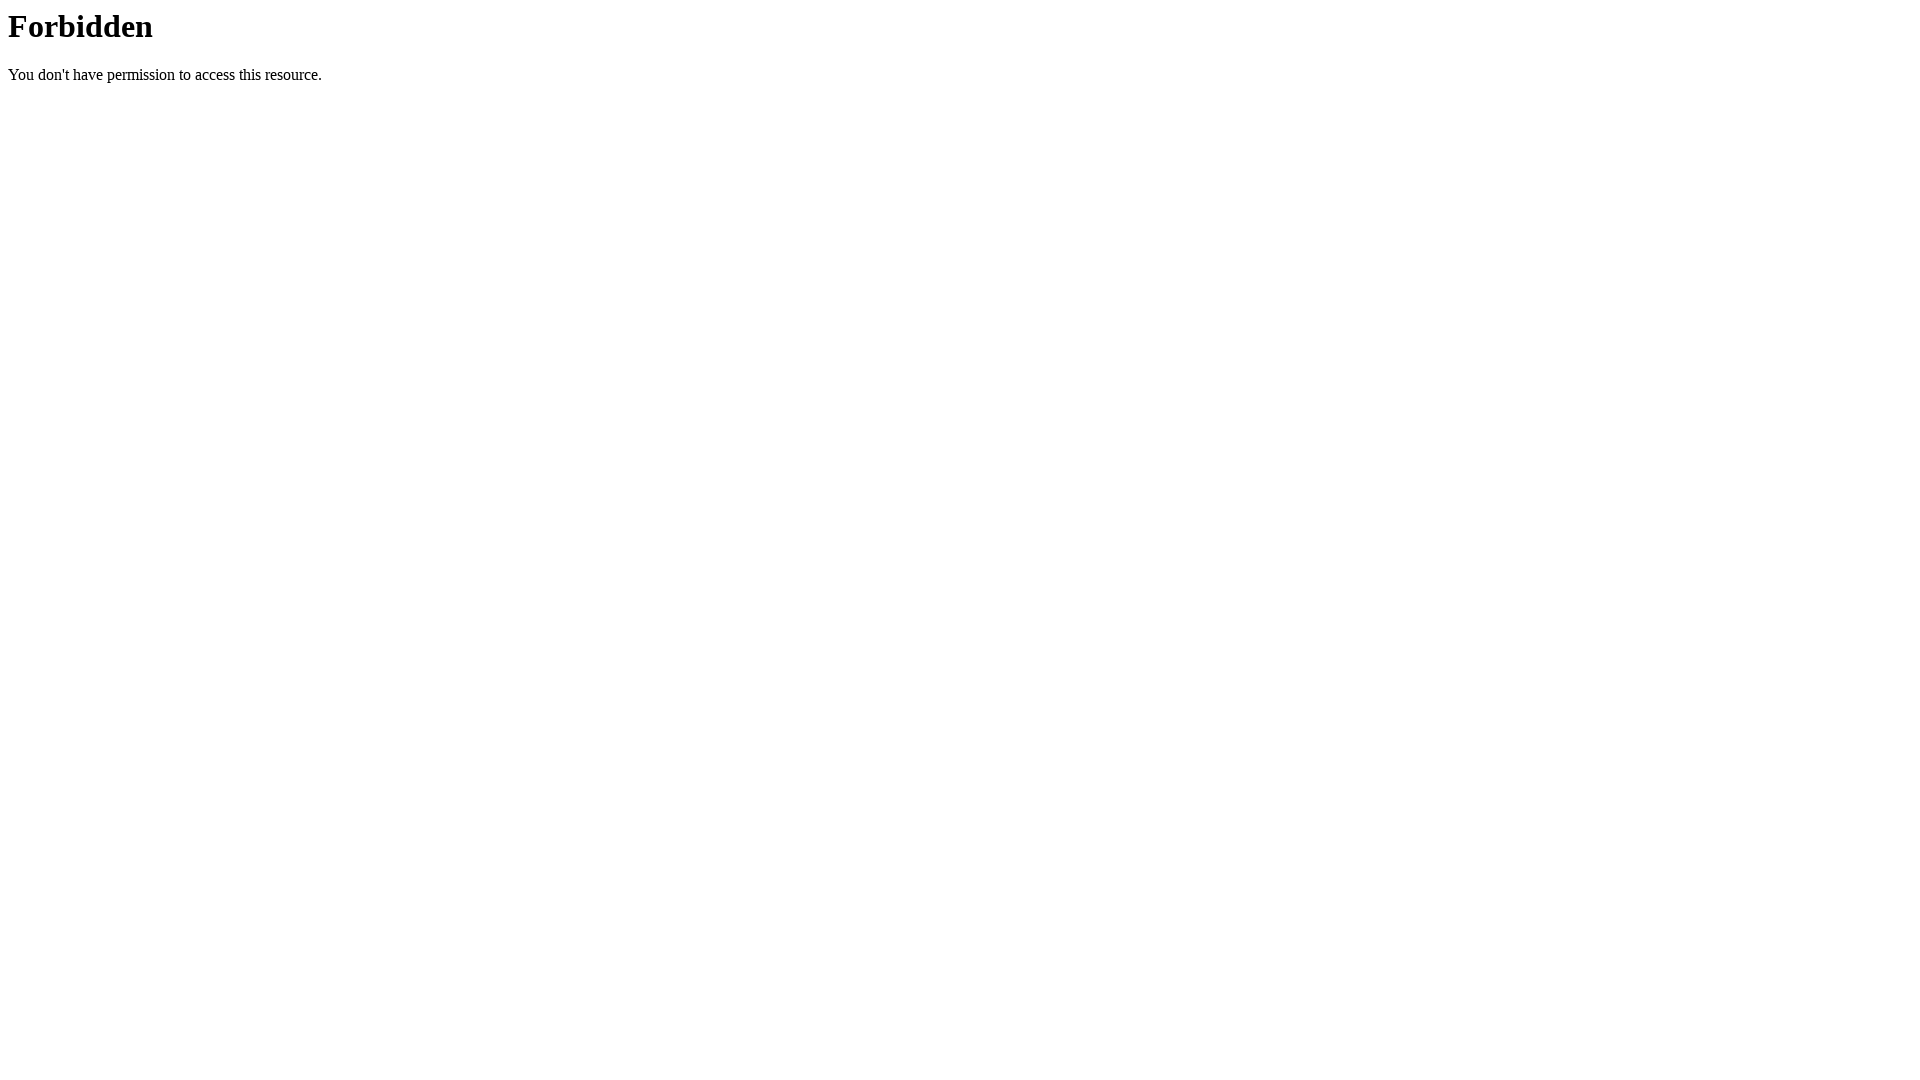

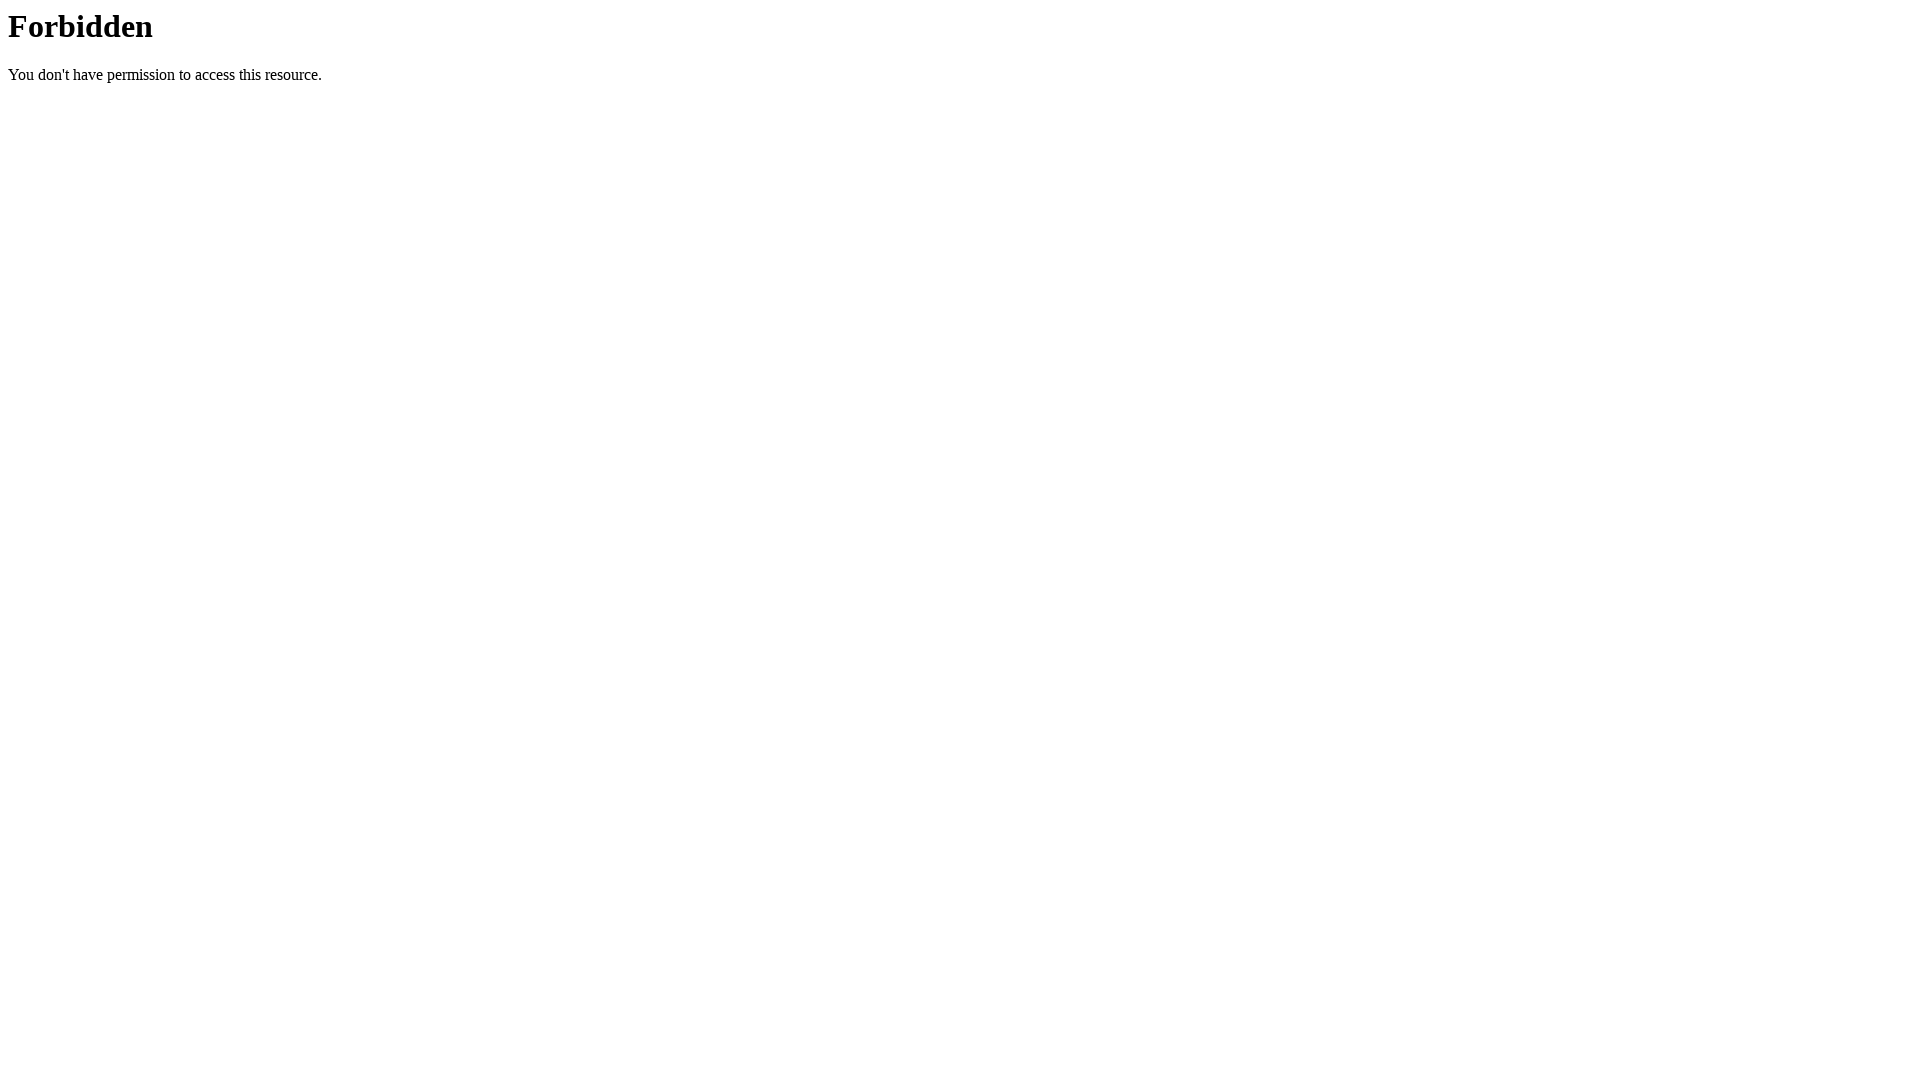